Tests double-click functionality on a button and verifies the resulting text change

Starting URL: https://automationfc.github.io/basic-form/index.html

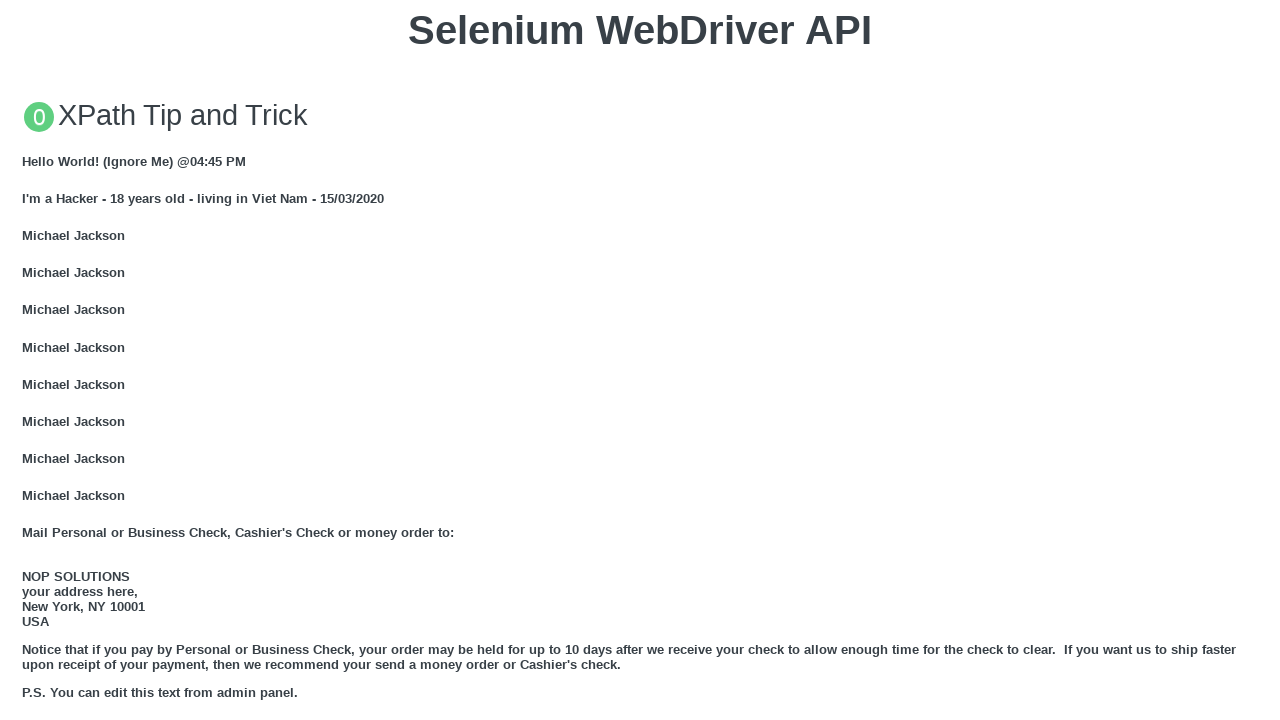

Navigated to basic form page
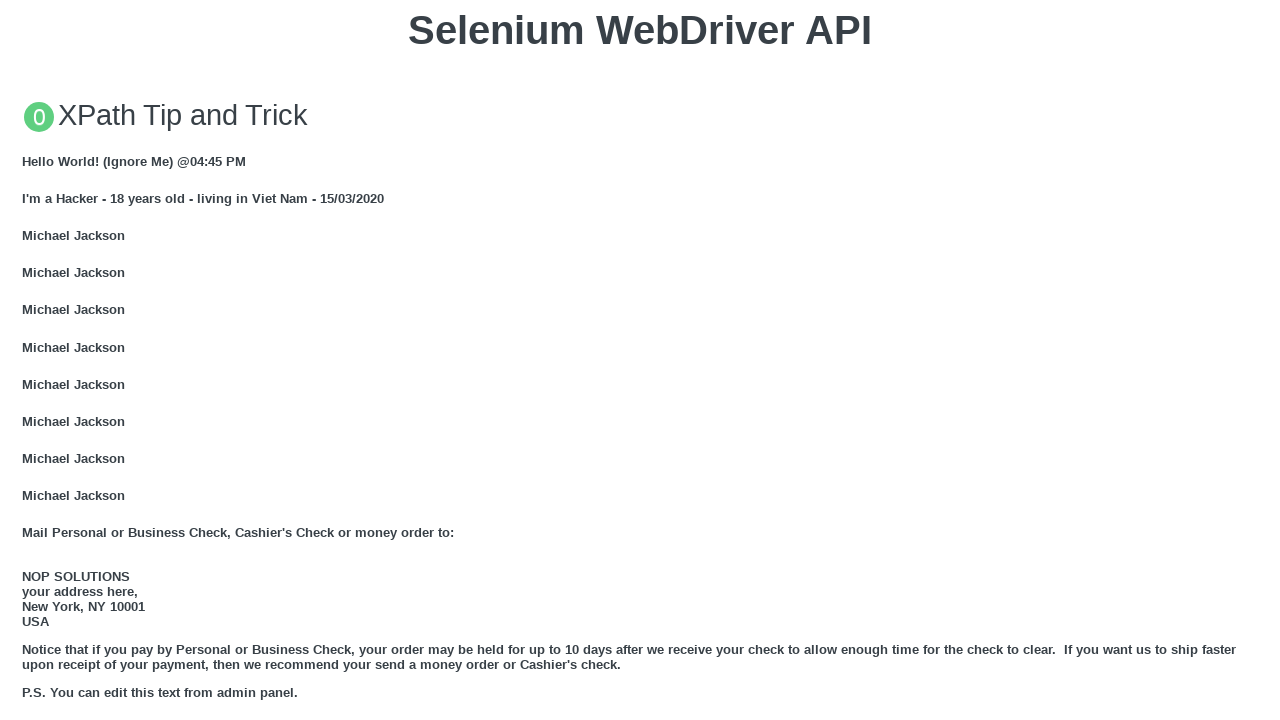

Double-clicked the 'Double click me' button at (640, 361) on xpath=//button[text()='Double click me']
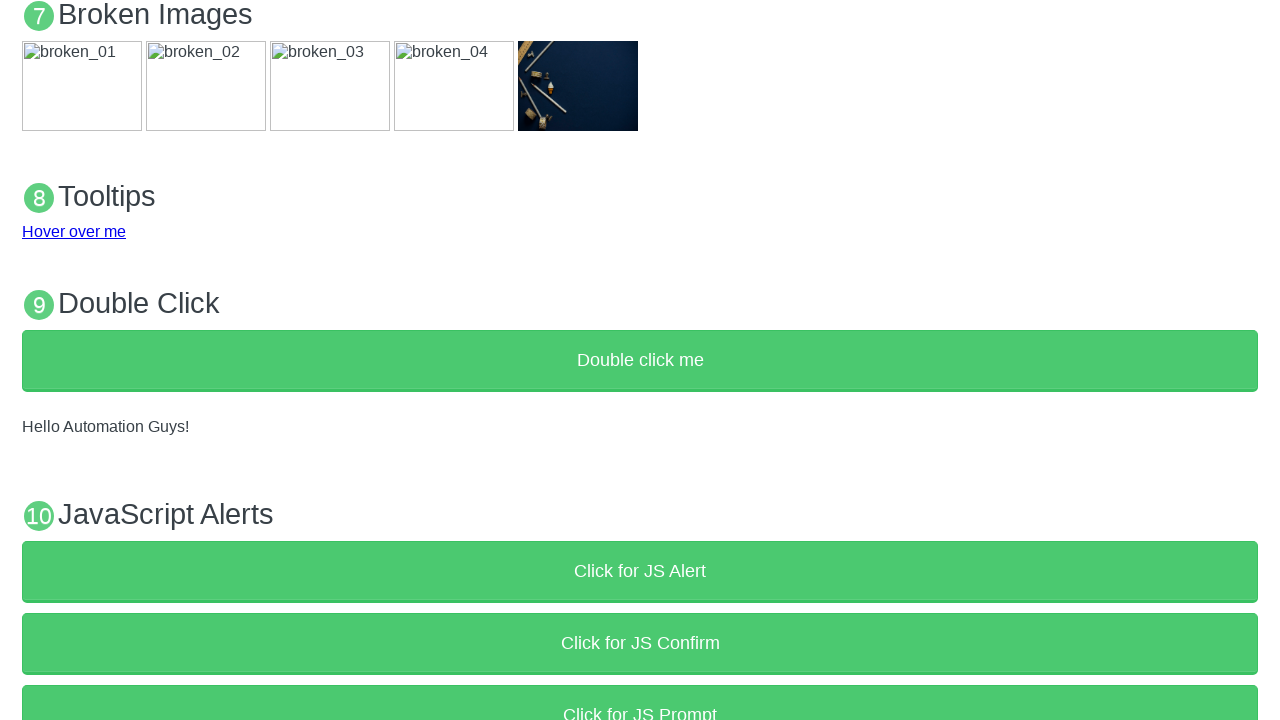

Retrieved text content from demo element
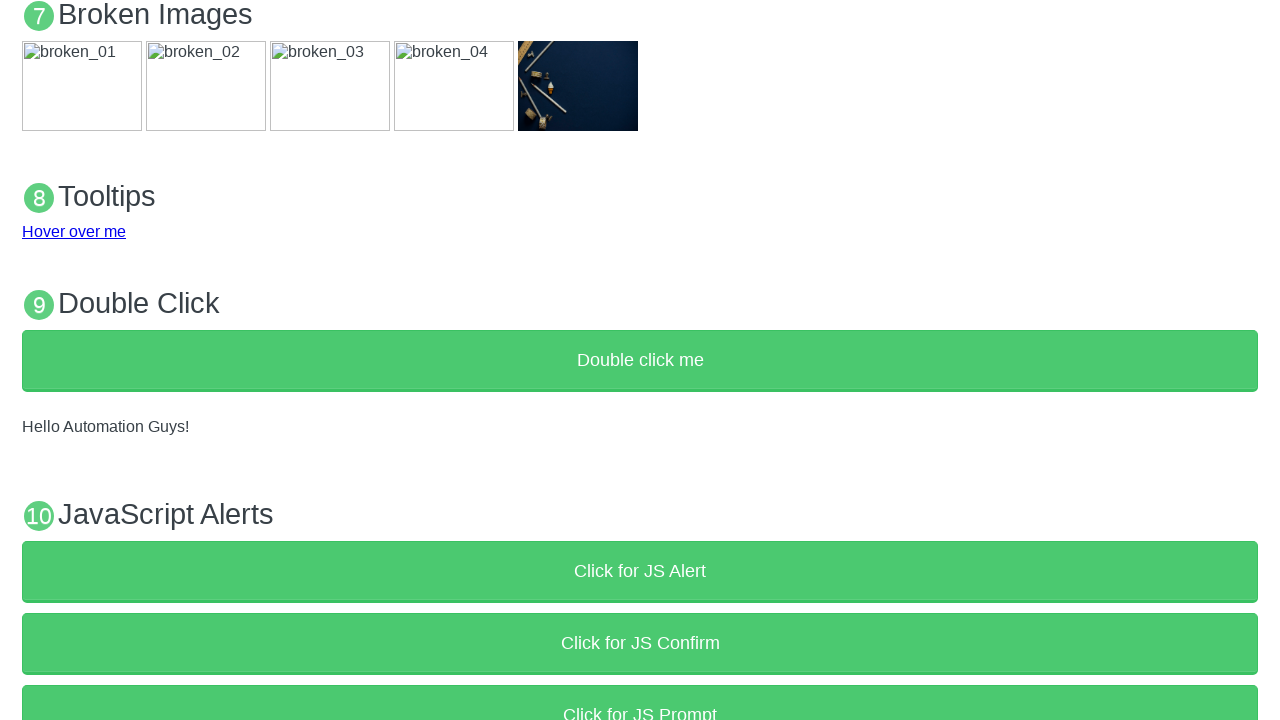

Verified that demo text changed to 'Hello Automation Guys!' after double-click
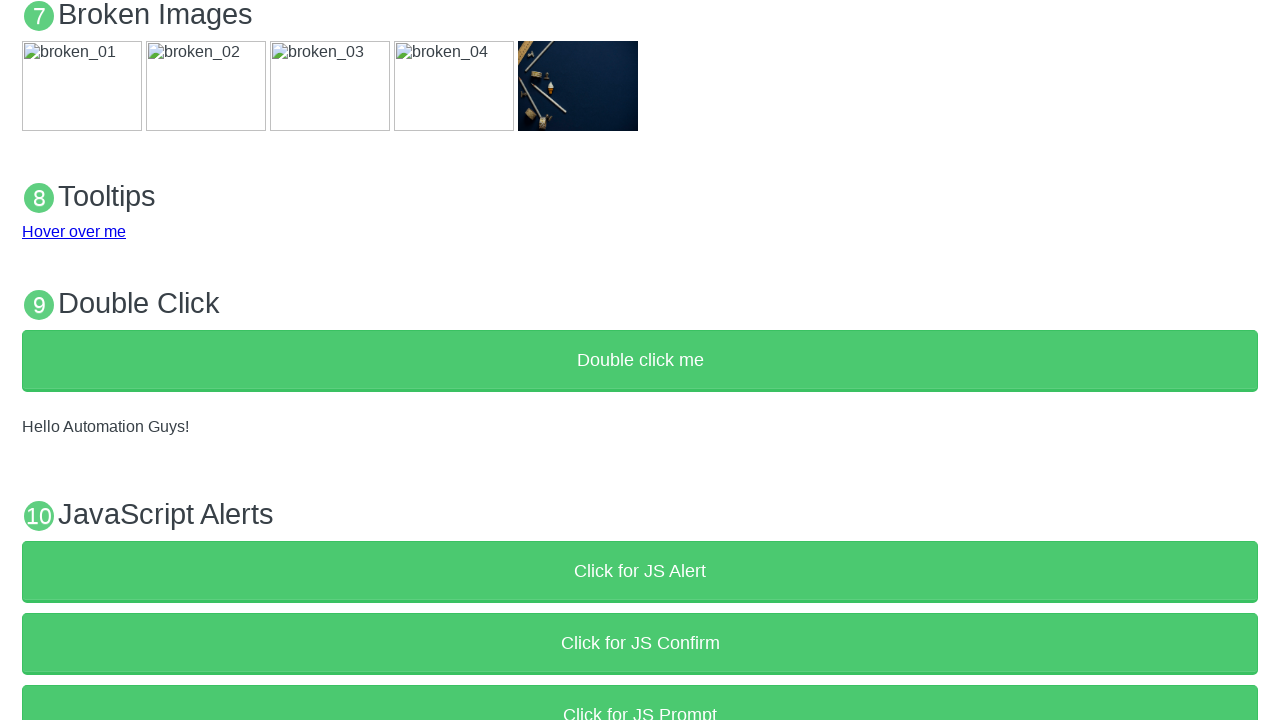

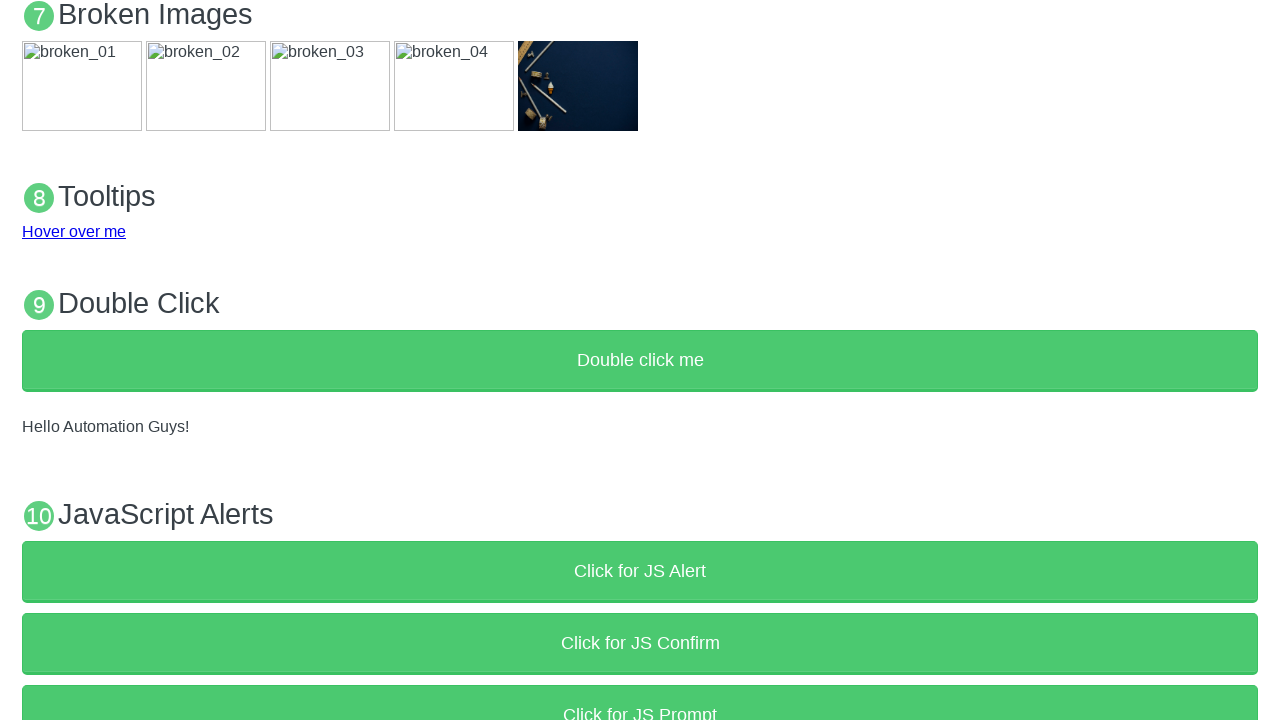